Navigates to NSE India website, accesses Market Data section, and interacts with the Equity & SME Market page including a dropdown selection

Starting URL: https://www.nseindia.com/

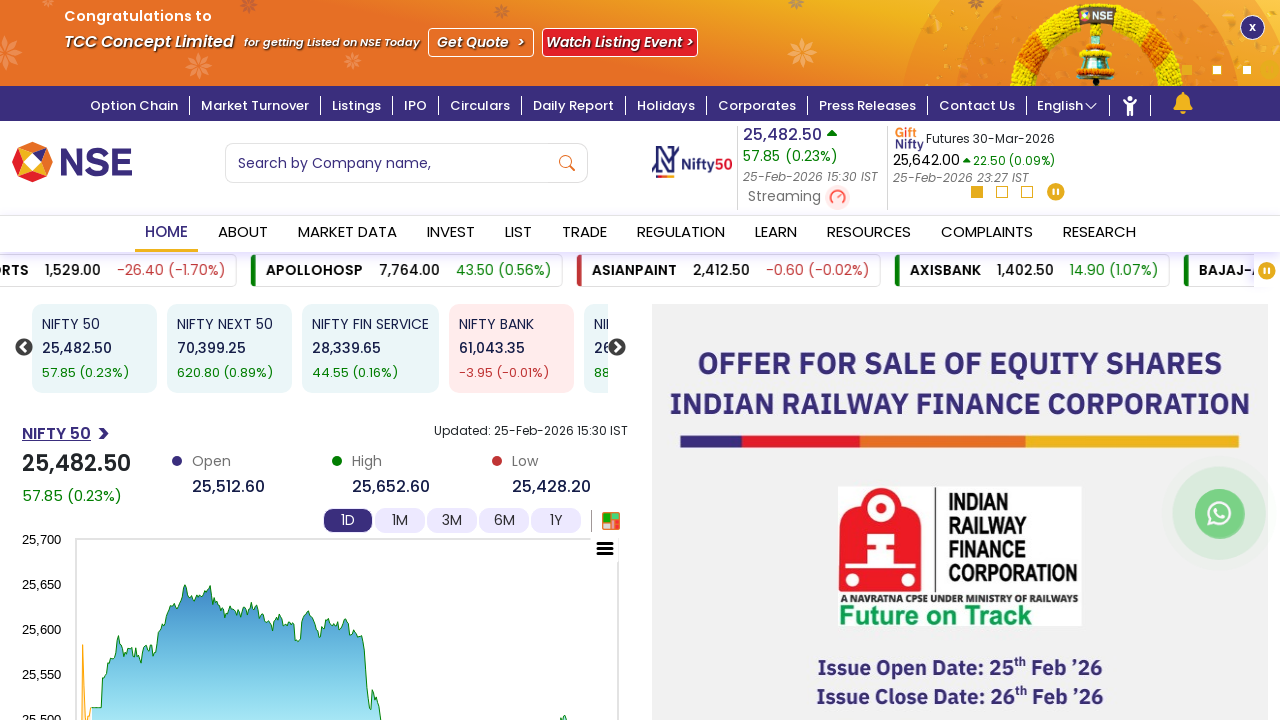

Clicked on Market Data link at (347, 234) on xpath=//a[contains(text(),'Market Data')]
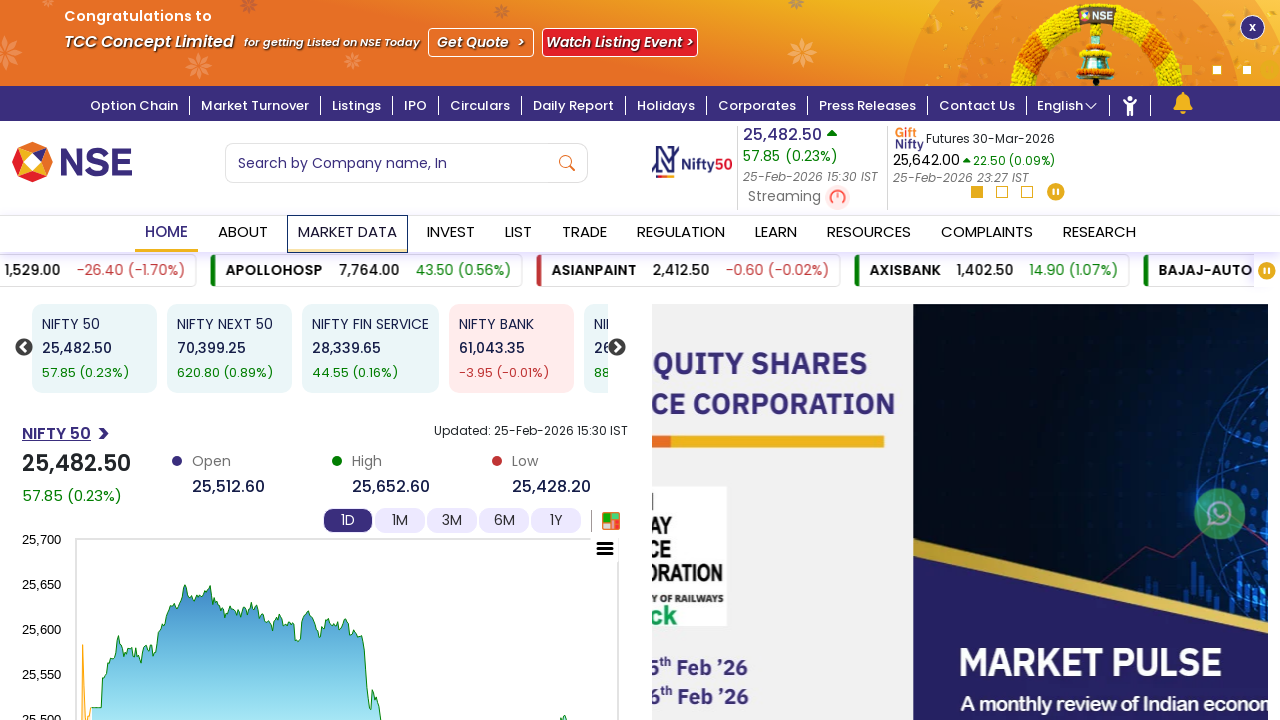

Waited 2 seconds for submenu to appear
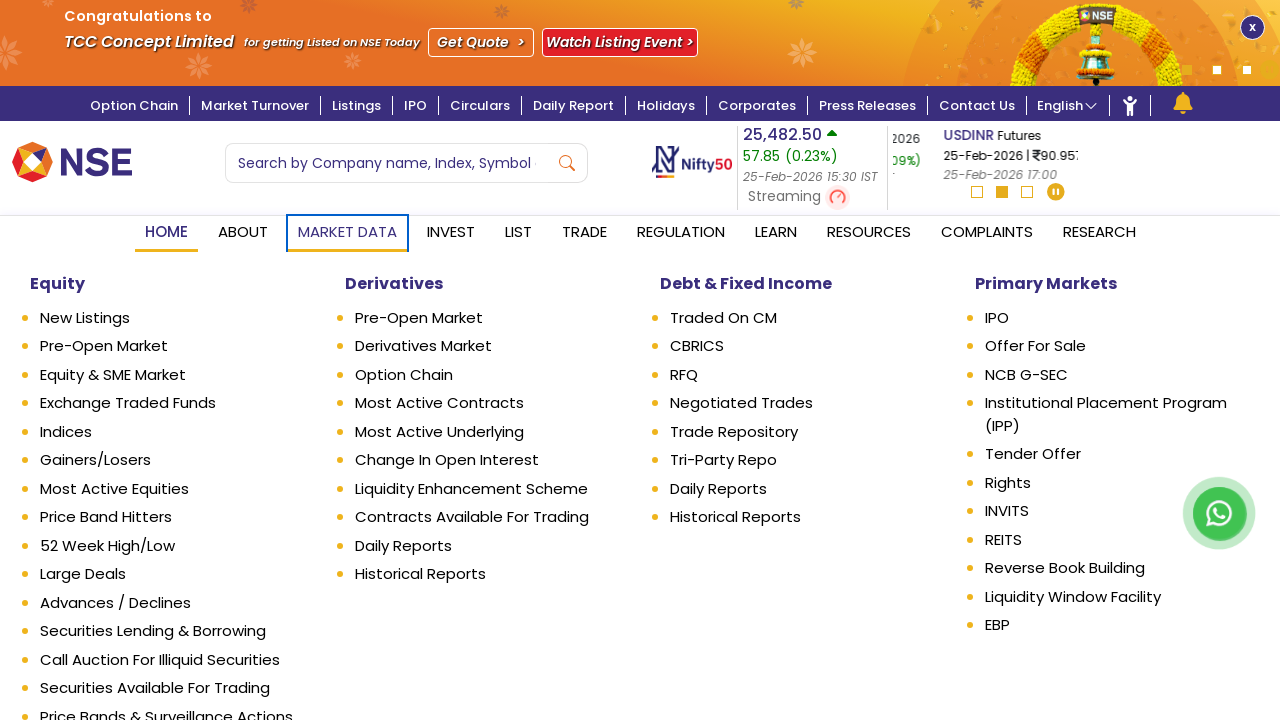

Clicked on Equity & SME Market link at (176, 375) on xpath=//a[contains(text(),'Equity & SME Market')]
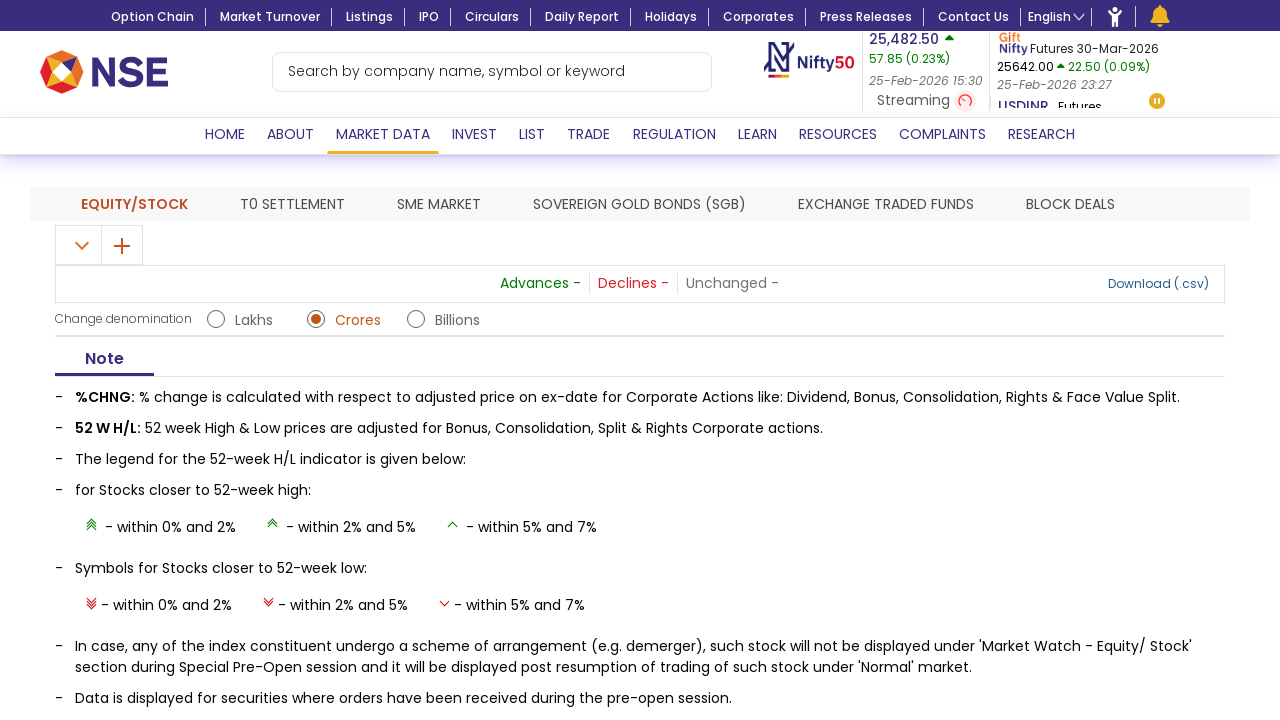

Equity dropdown selector became available
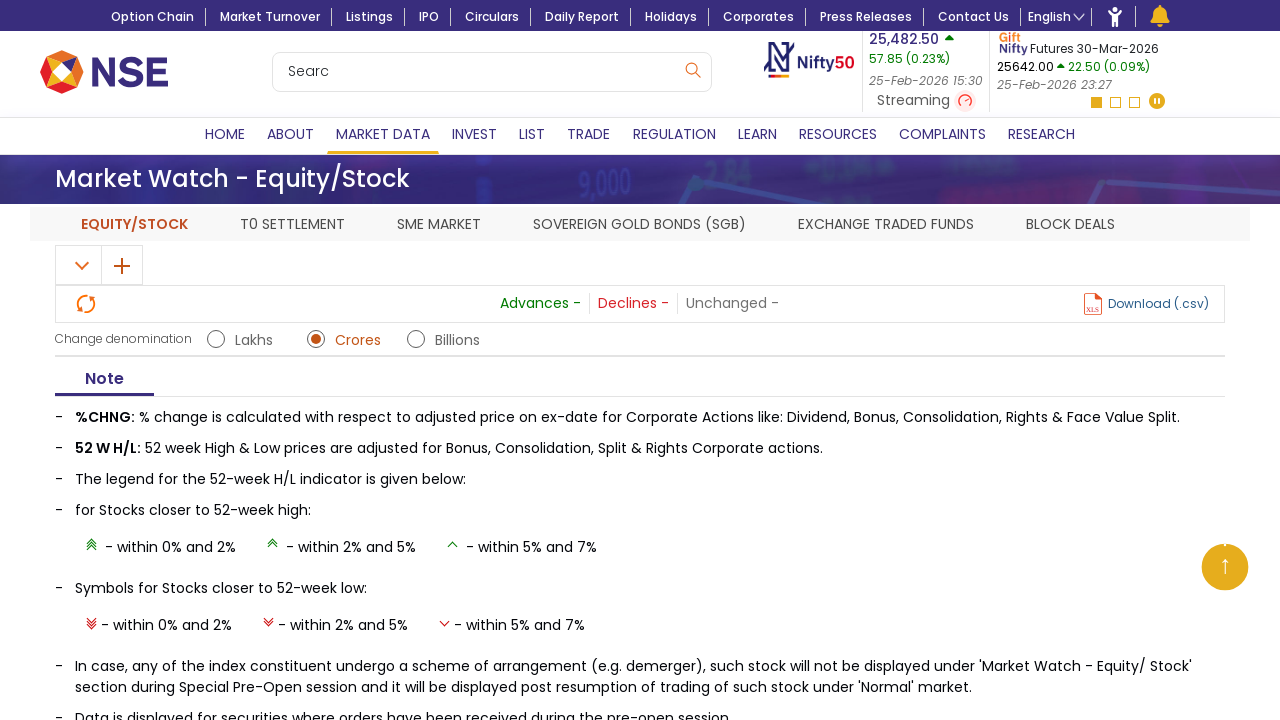

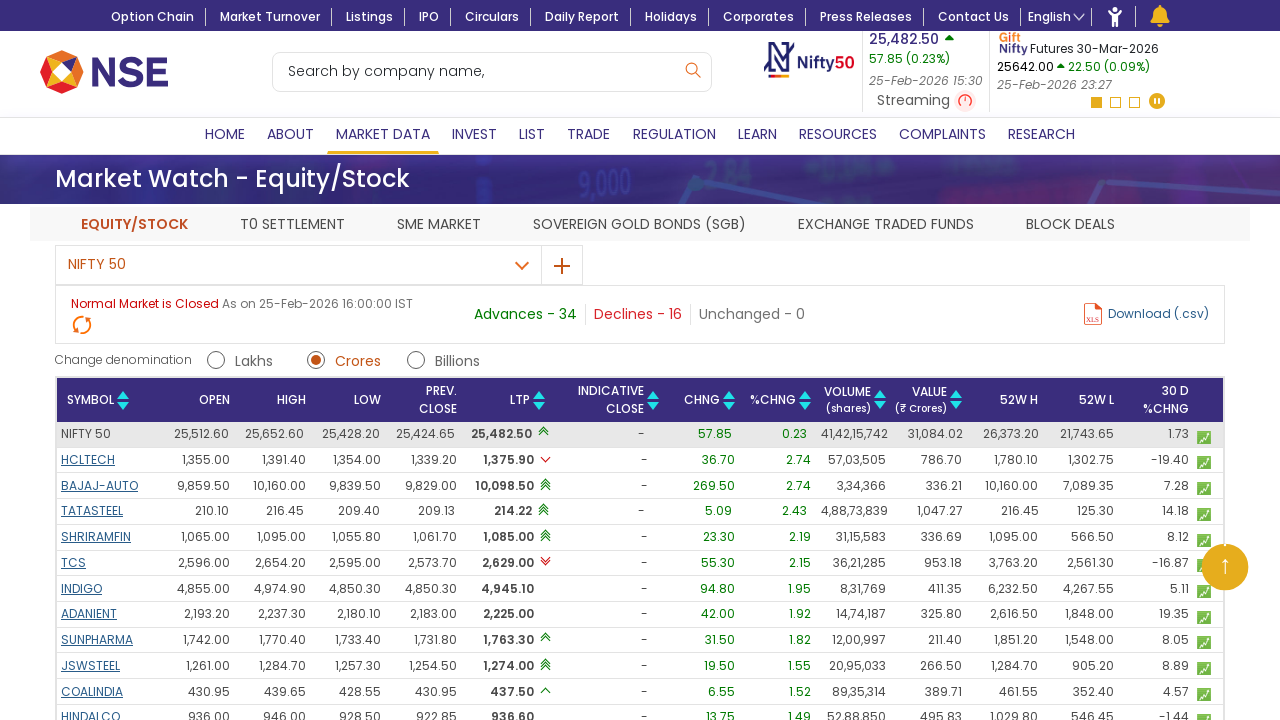